Tests simple JavaScript alert by clicking a button and accepting the alert dialog

Starting URL: https://demoqa.com/alerts

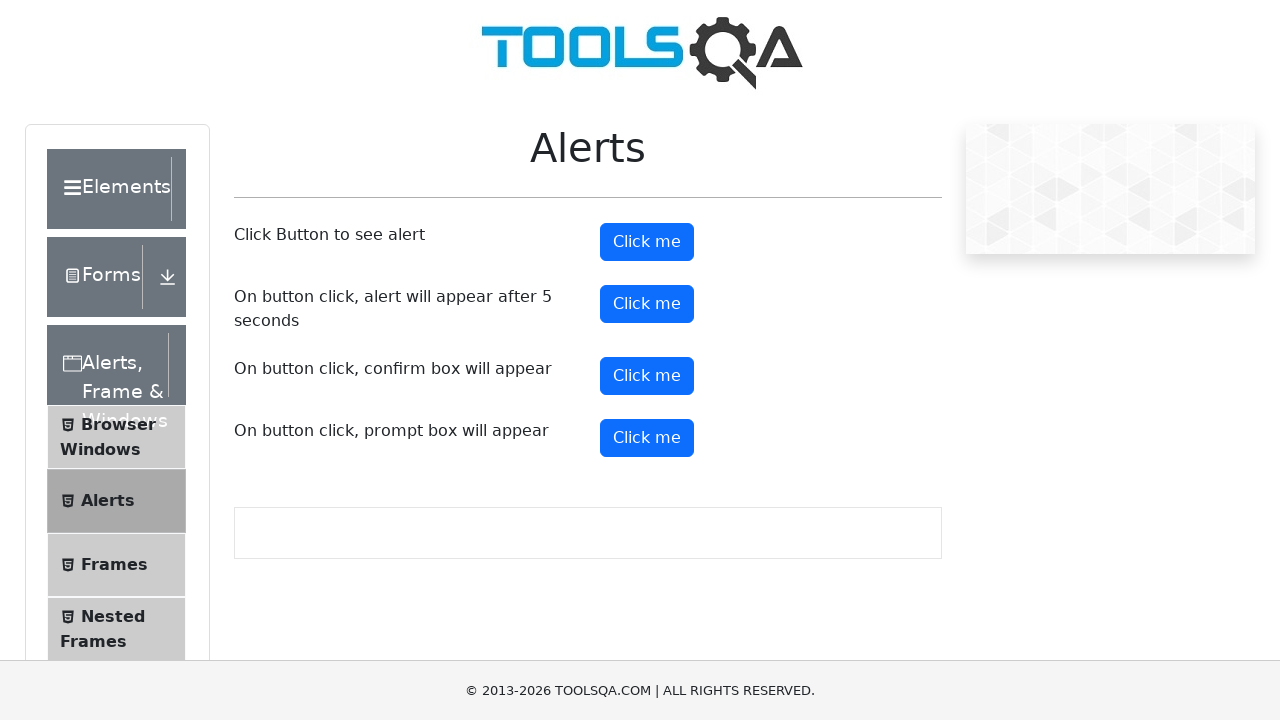

Set up dialog handler to automatically accept alerts
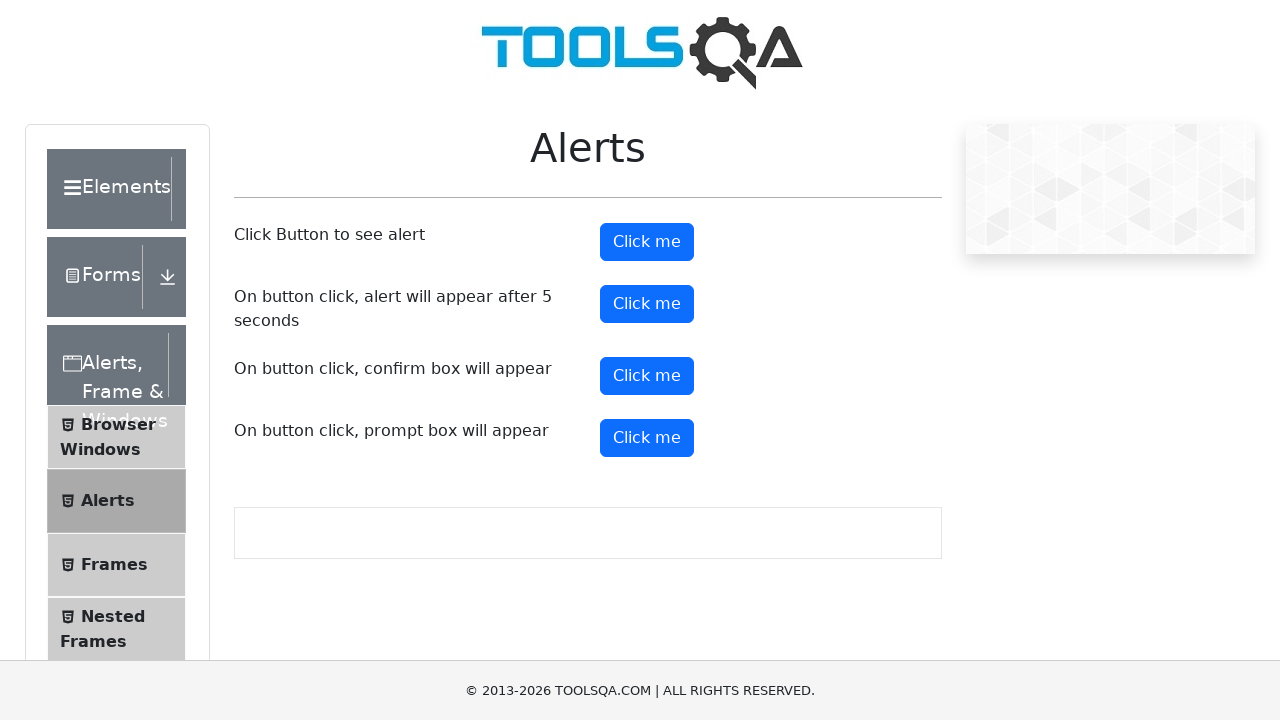

Clicked alert button to trigger JavaScript alert at (647, 242) on #alertButton
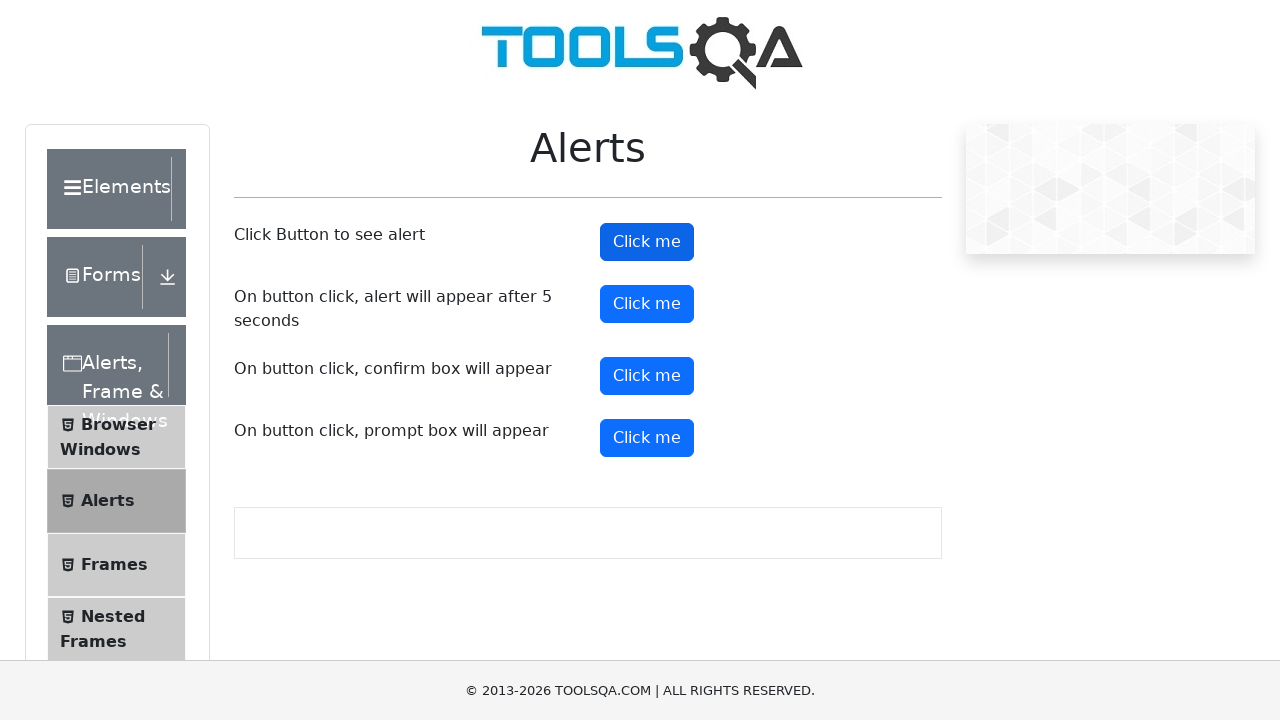

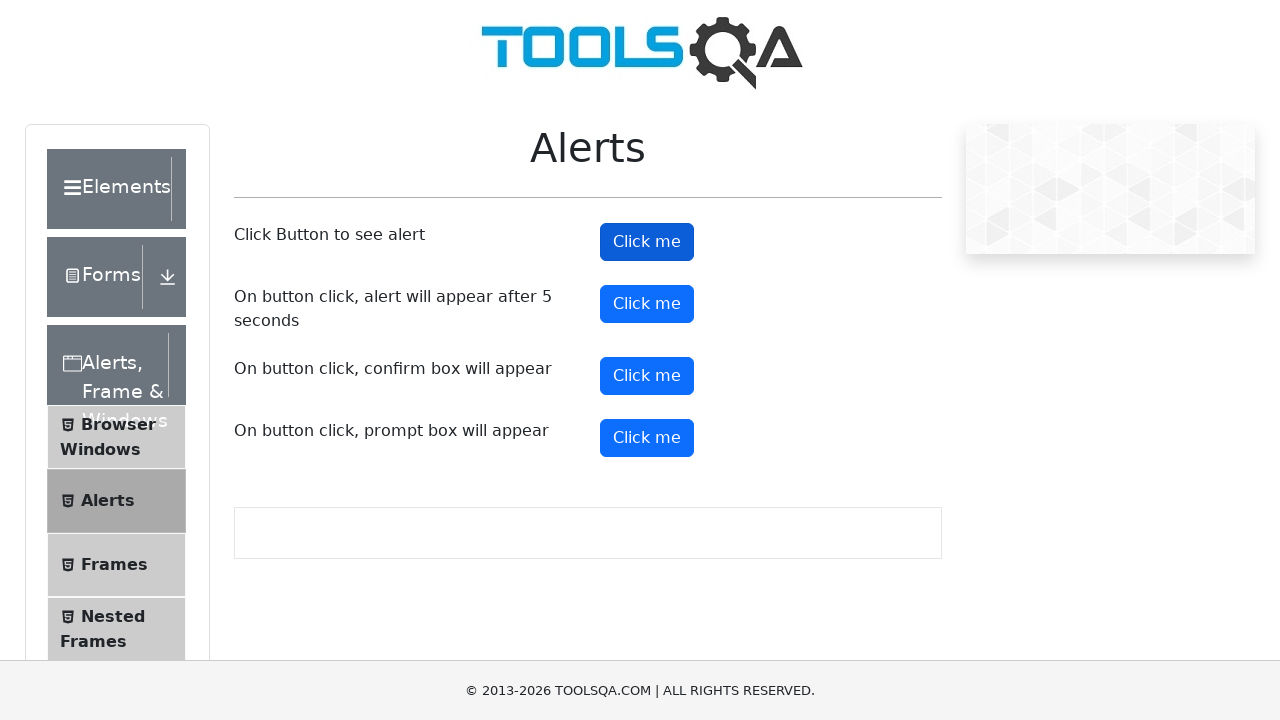